Verifies the home page elements are visible, navigates to the Products page to check category listings, then views the first product's detail page to verify product information like name, category, price, availability, condition, and brand.

Starting URL: http://automationexercise.com

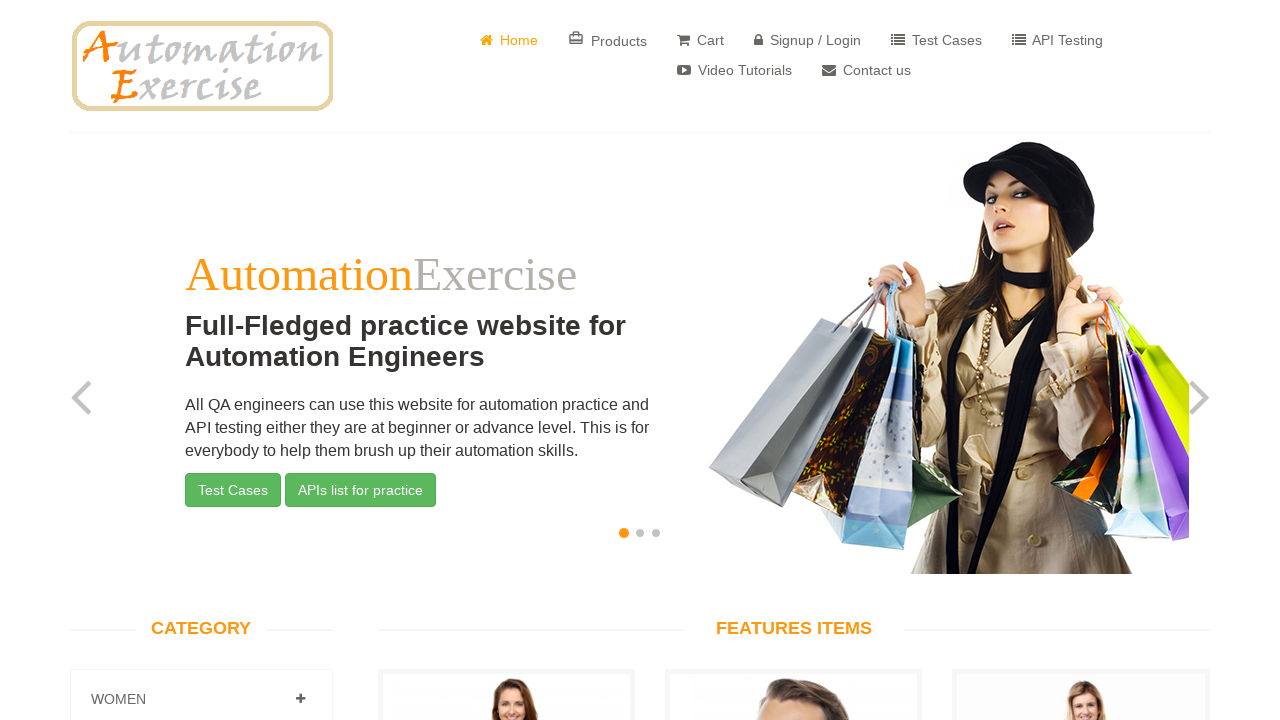

Clicked first carousel item on home page at (624, 533) on #slider-carousel >> internal:role=listitem >> nth=0
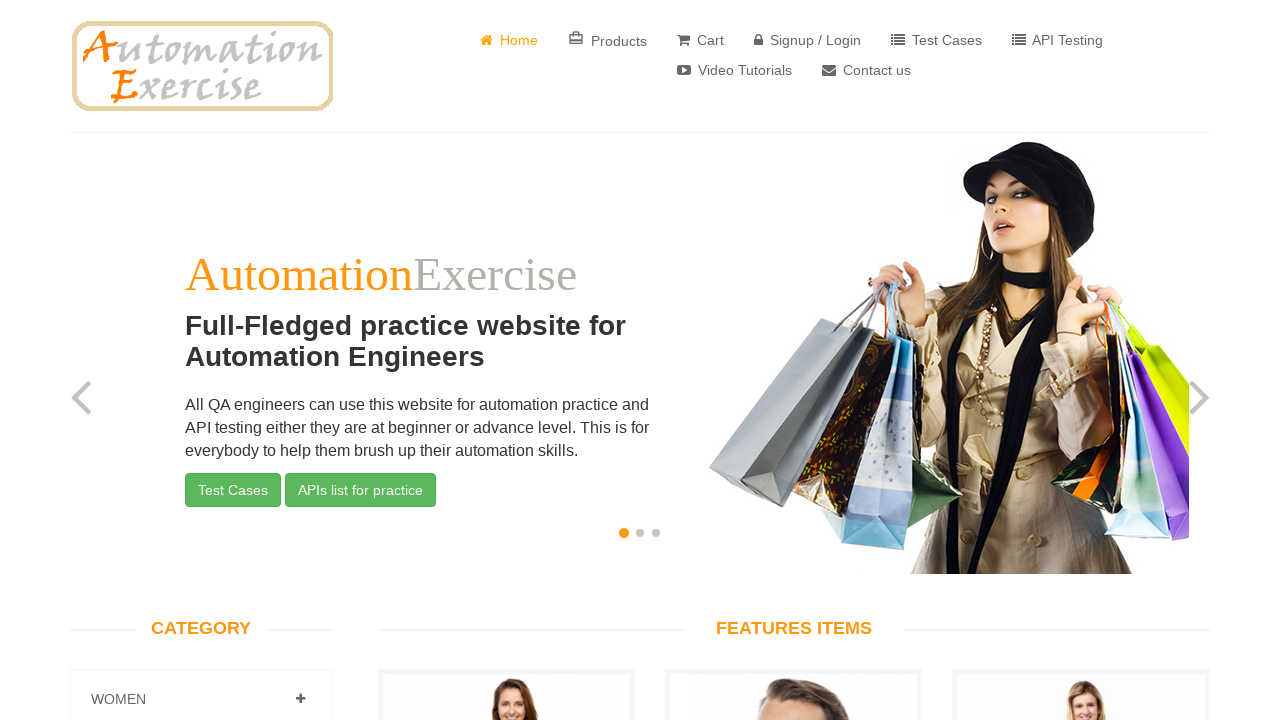

Verified AutomationExercise heading is visible
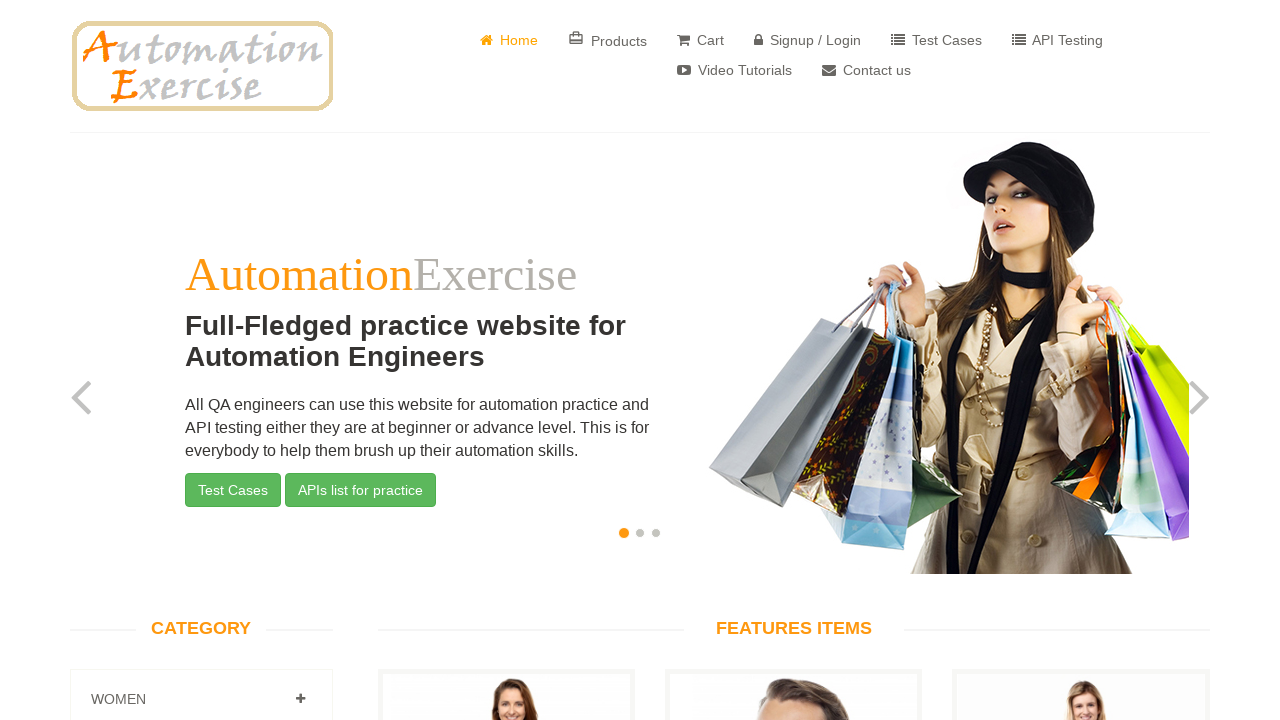

Verified subtitle heading is visible
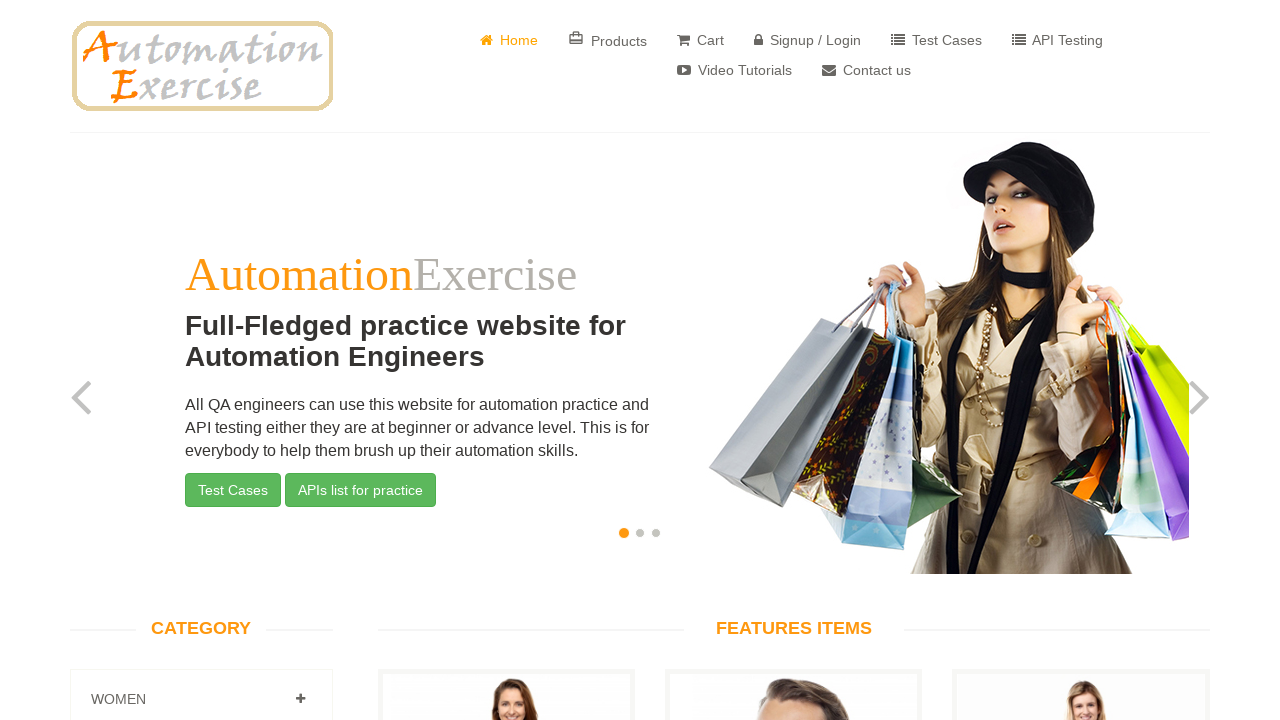

Verified descriptive paragraph is visible
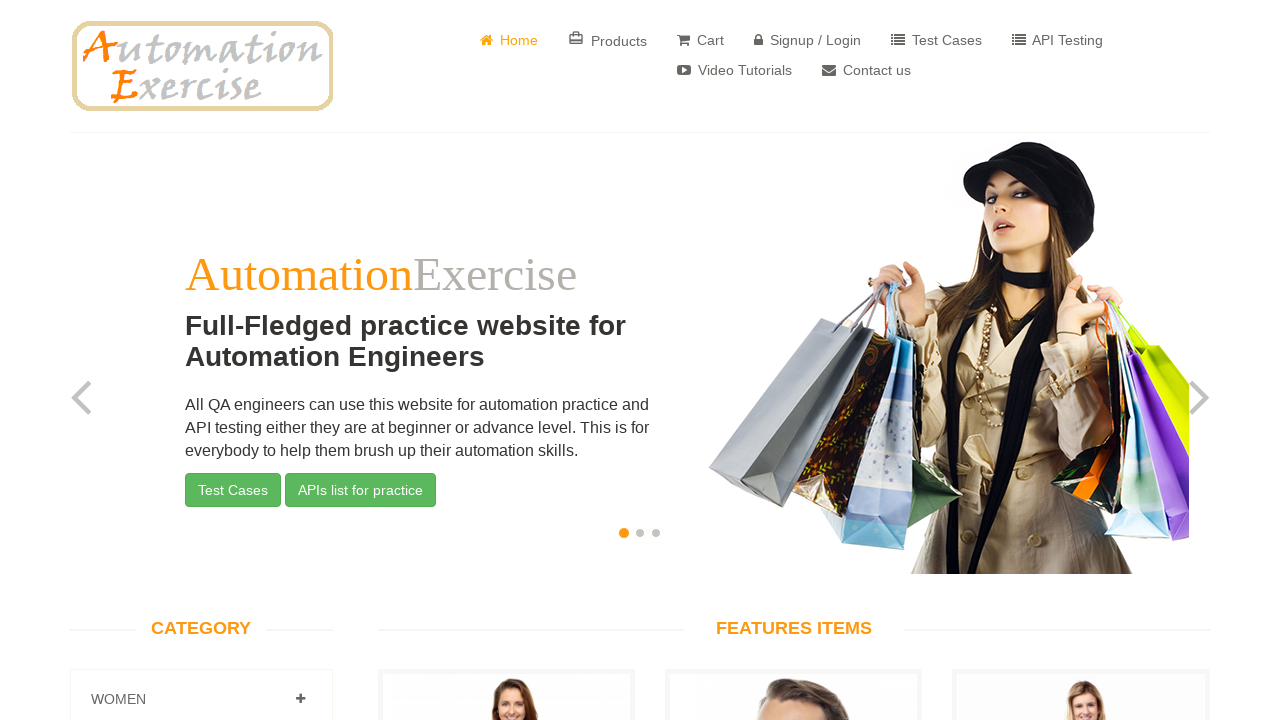

Verified demo website image is visible
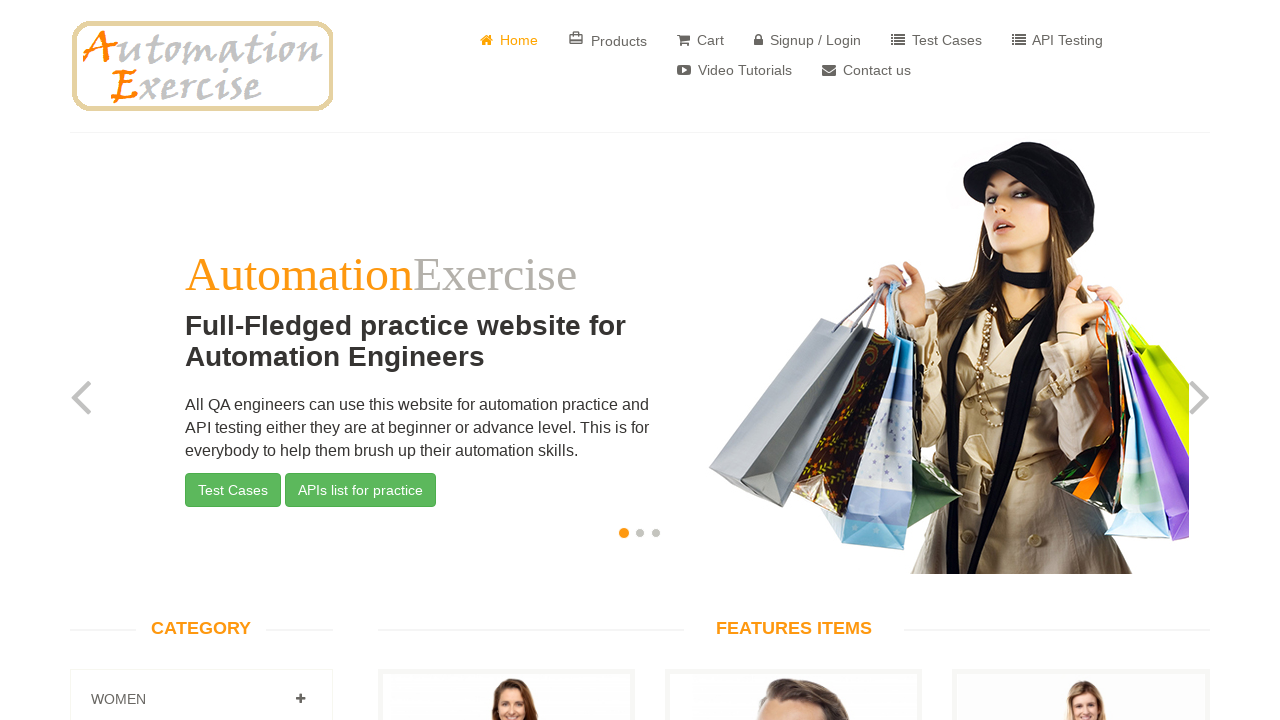

Verified Test Cases button is visible
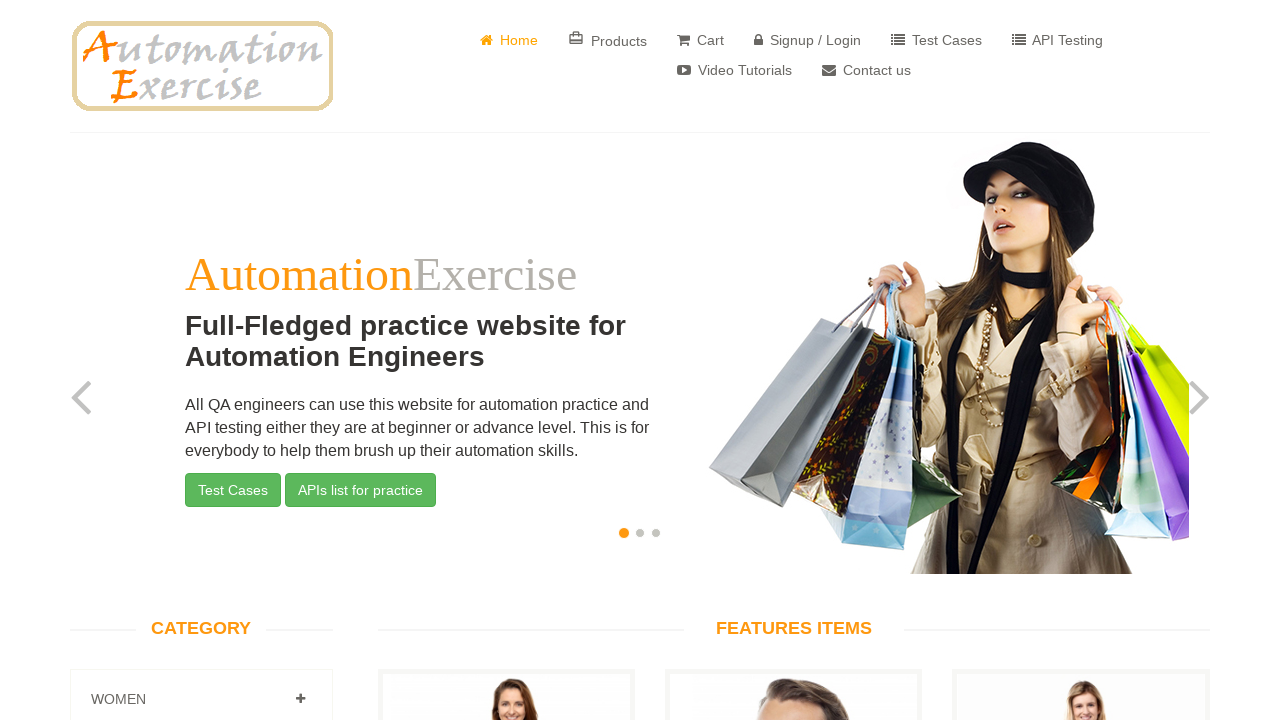

Verified APIs list button is visible
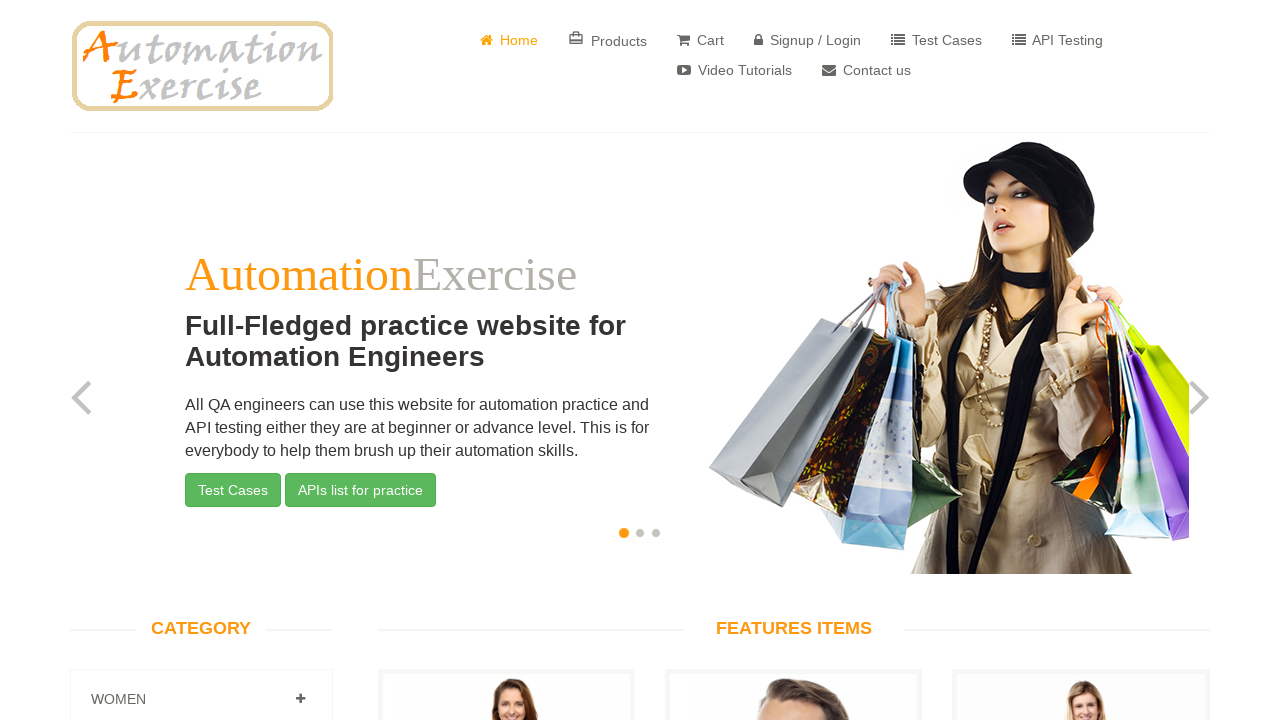

Clicked Products navigation link at (608, 40) on internal:role=link[name=" Products"i]
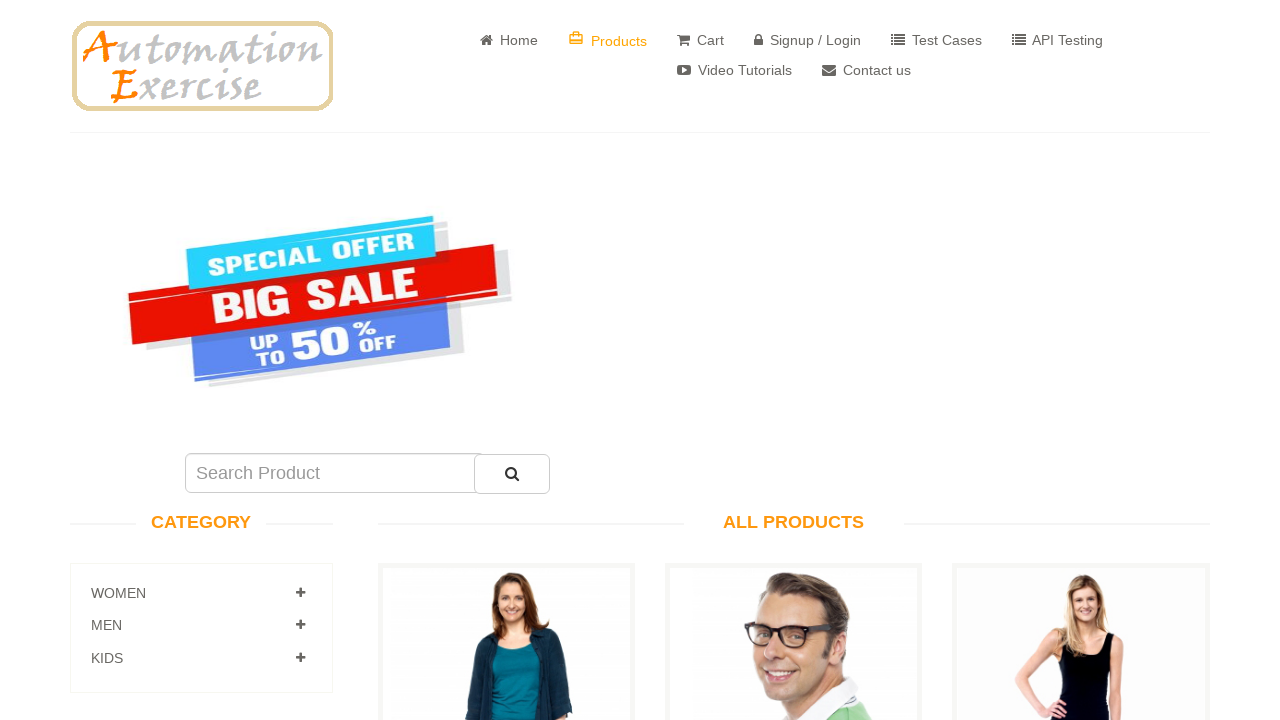

Verified website practice image on Products page is visible
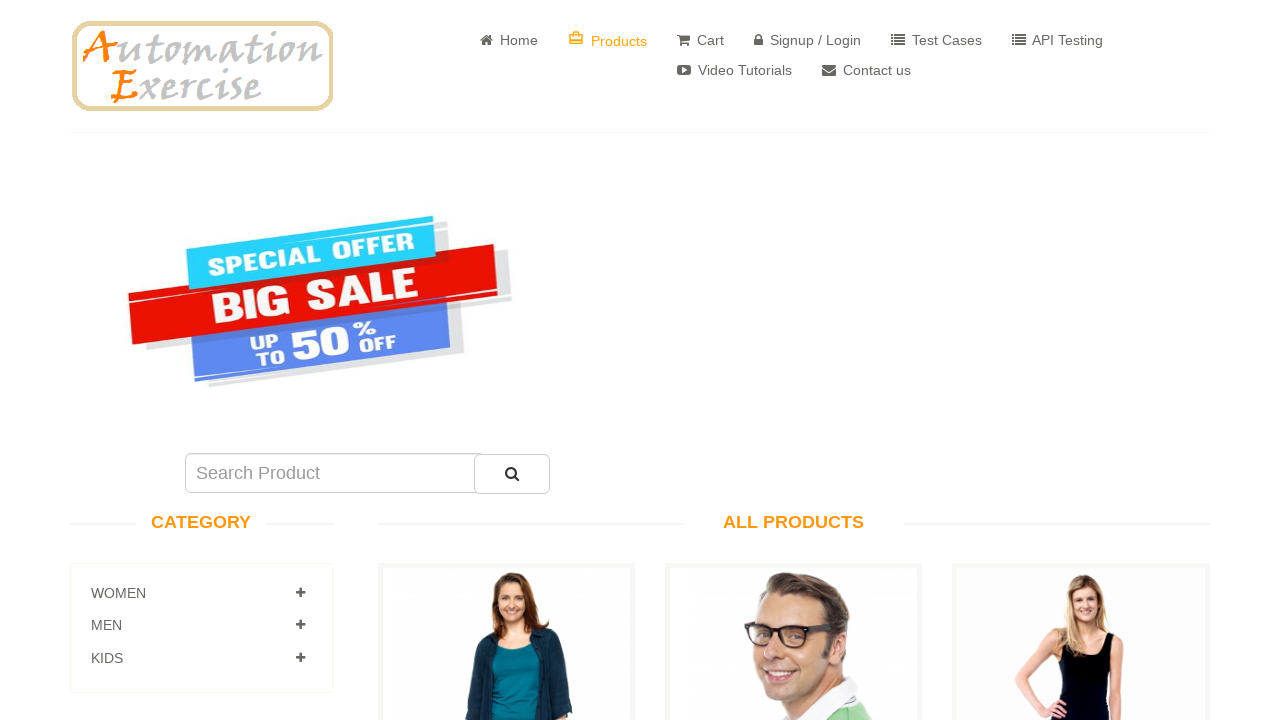

Verified Category heading is visible
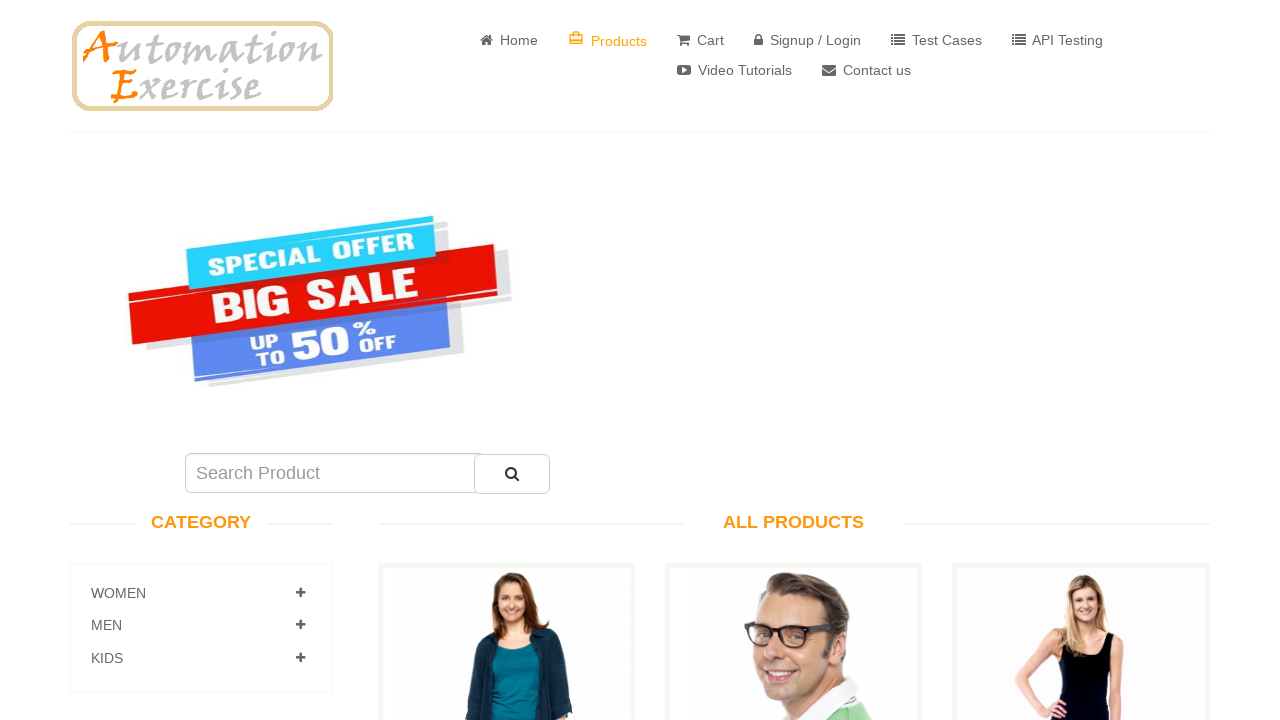

Verified All Products heading is visible
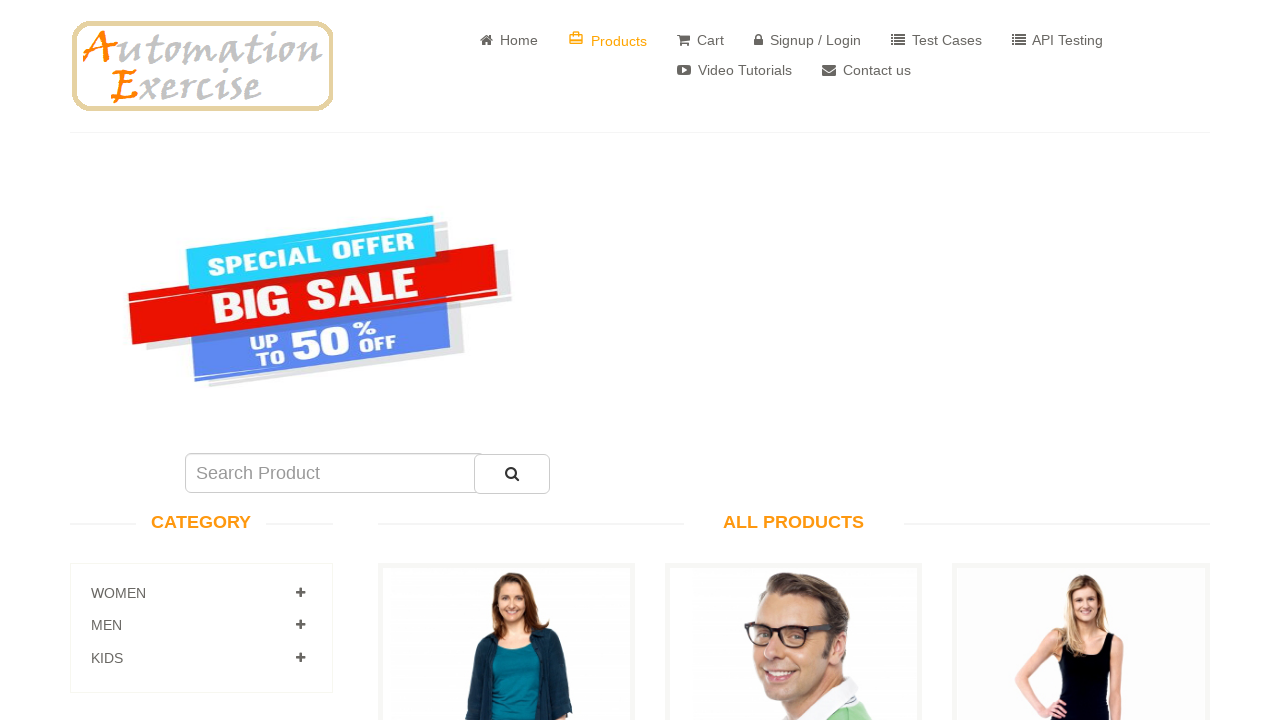

Verified Women category section is visible
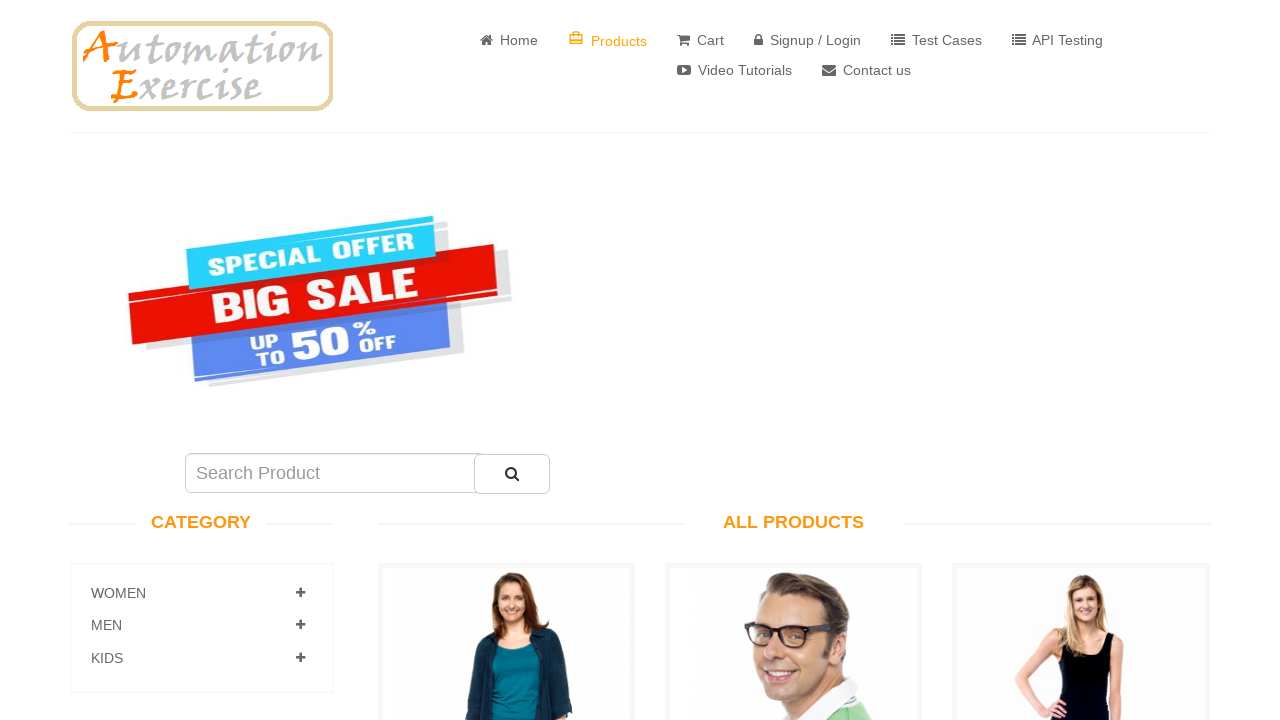

Verified Men category section is visible
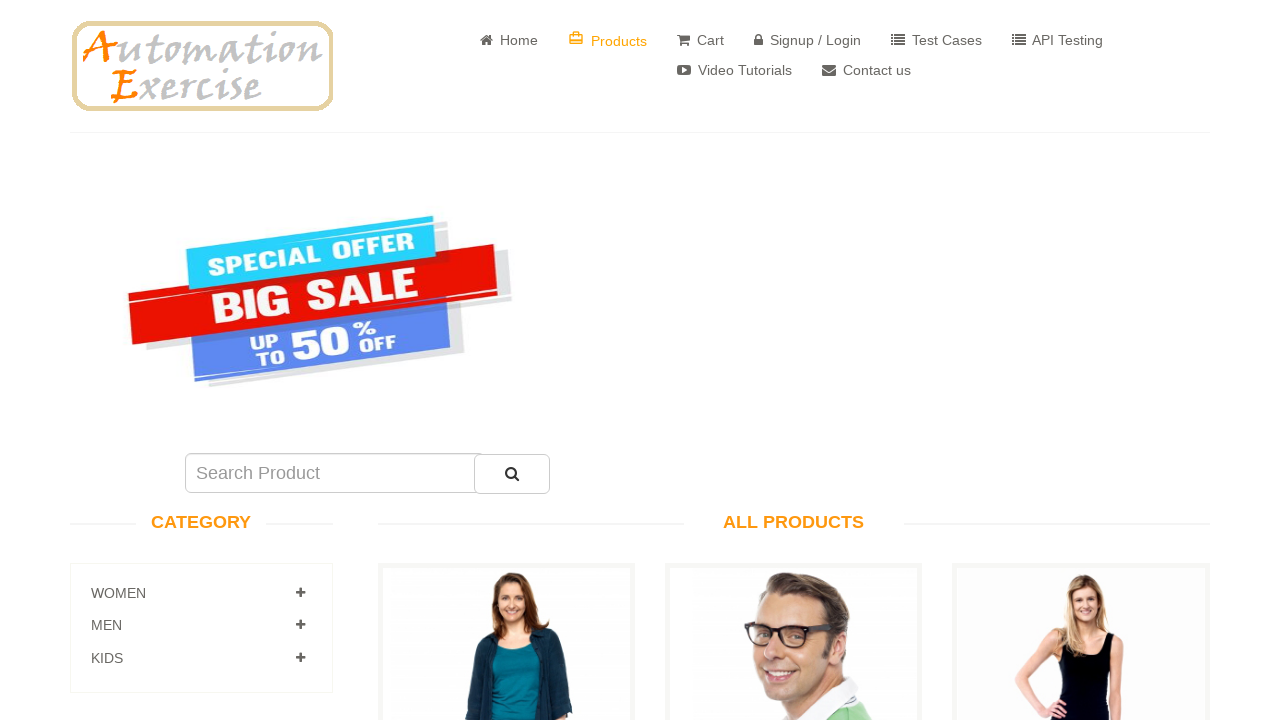

Verified Kids category section is visible
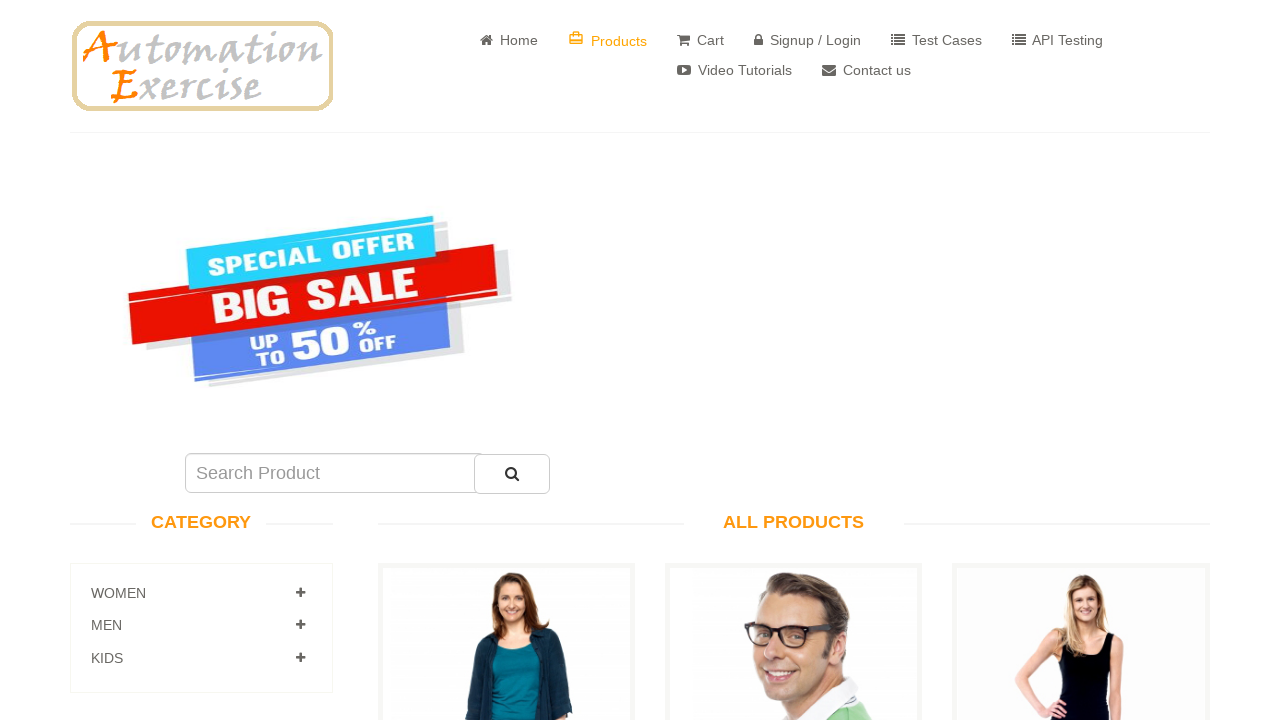

Clicked first product to view details at (506, 361) on .choose > .nav > li > a >> nth=0
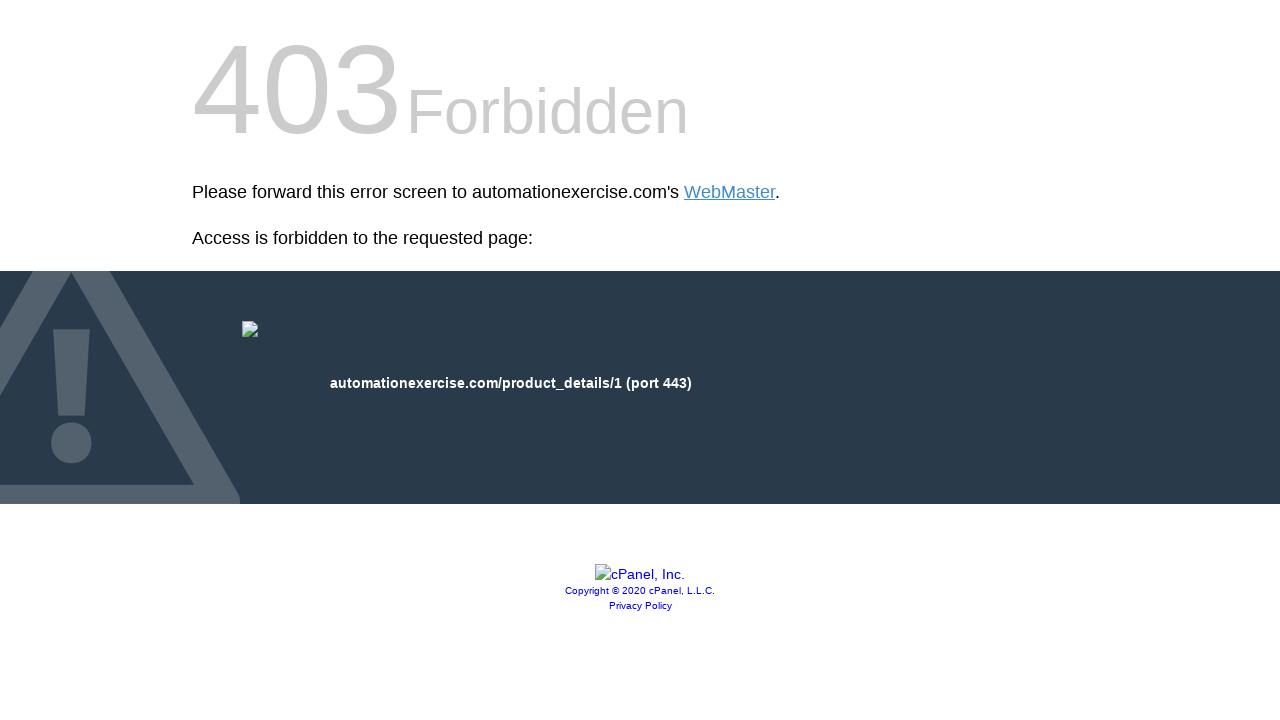

Verified first product image is visible on detail page
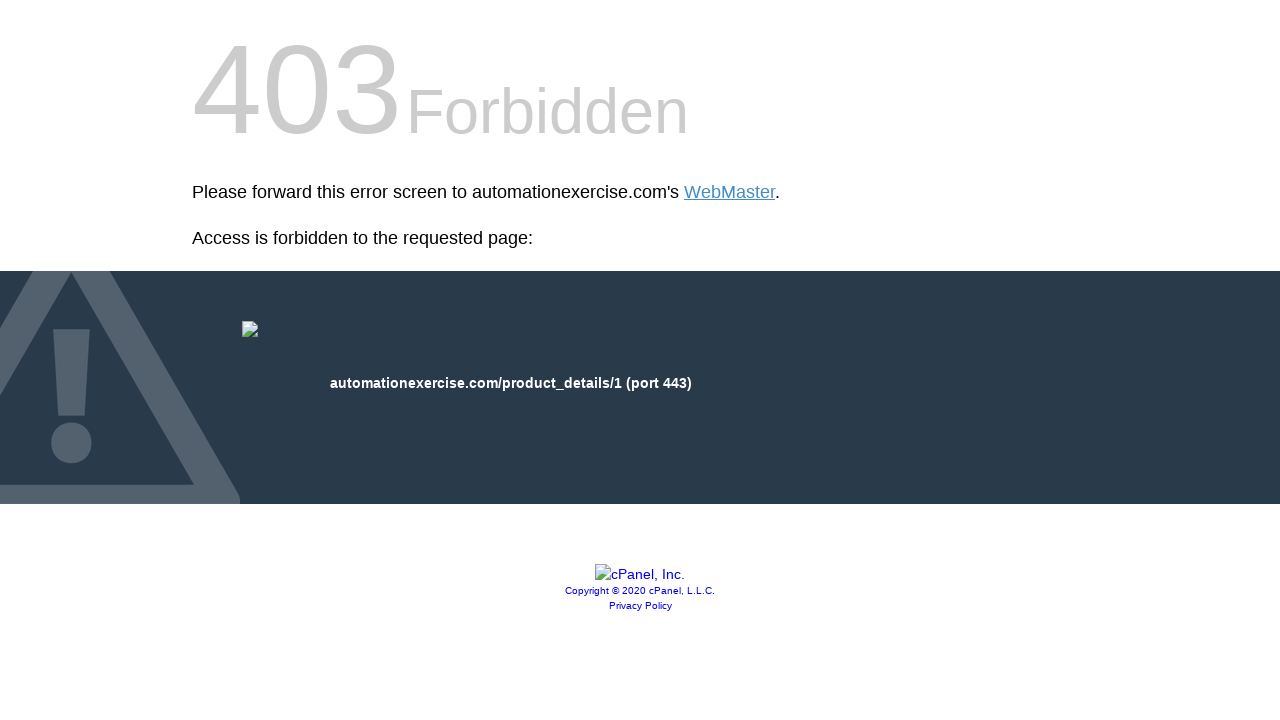

Verified product name 'Blue Top' is visible
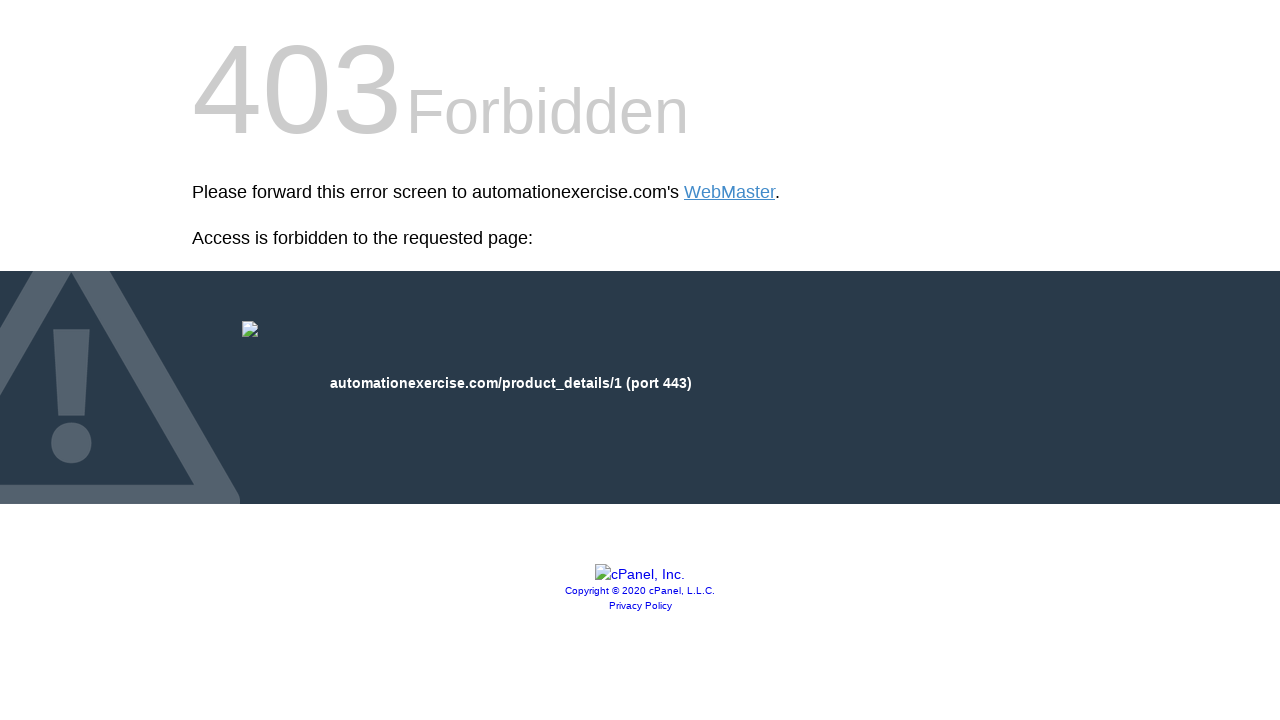

Verified product category 'Women > Tops' is visible
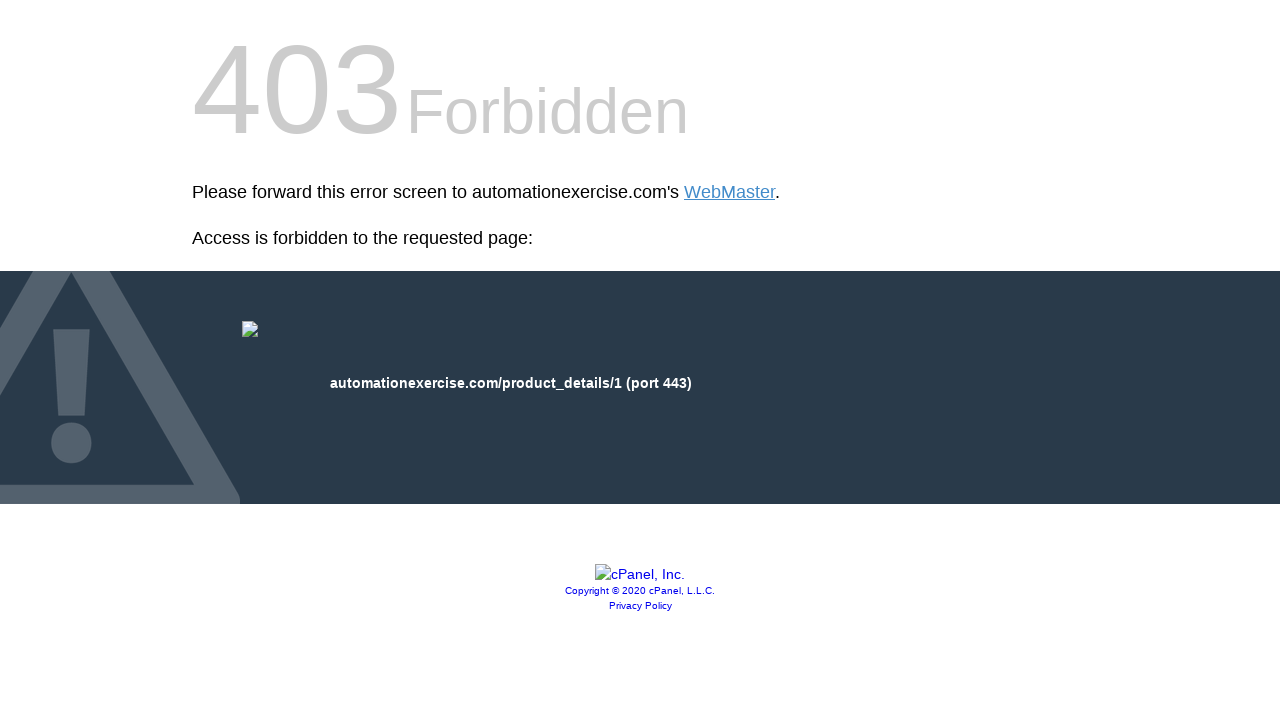

Verified third product image is visible
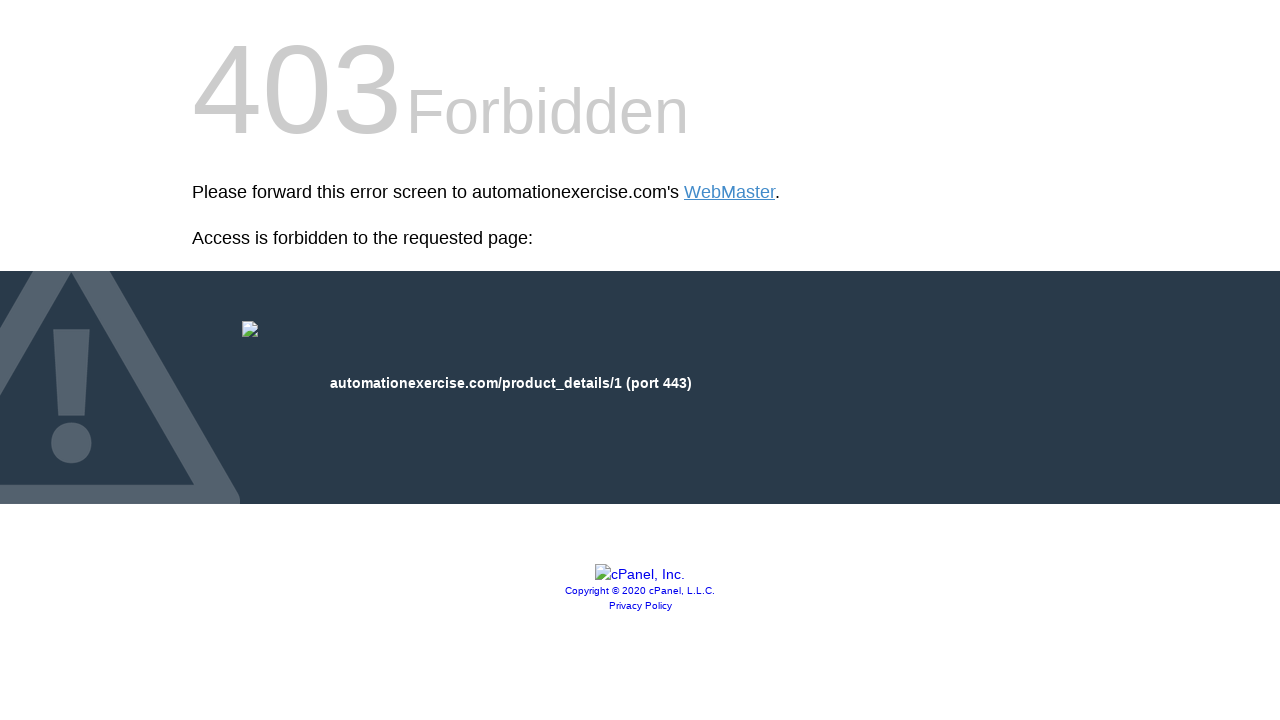

Verified product price 'Rs. 500' is visible
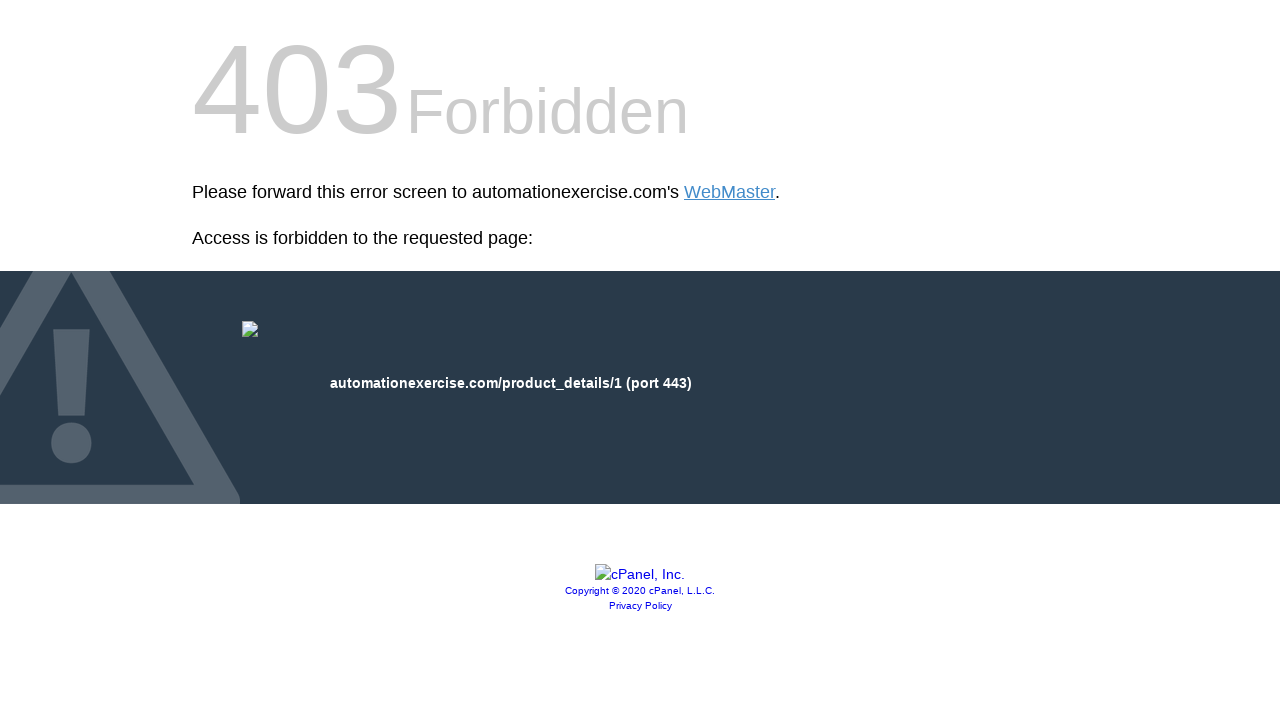

Verified product availability 'In Stock' is visible
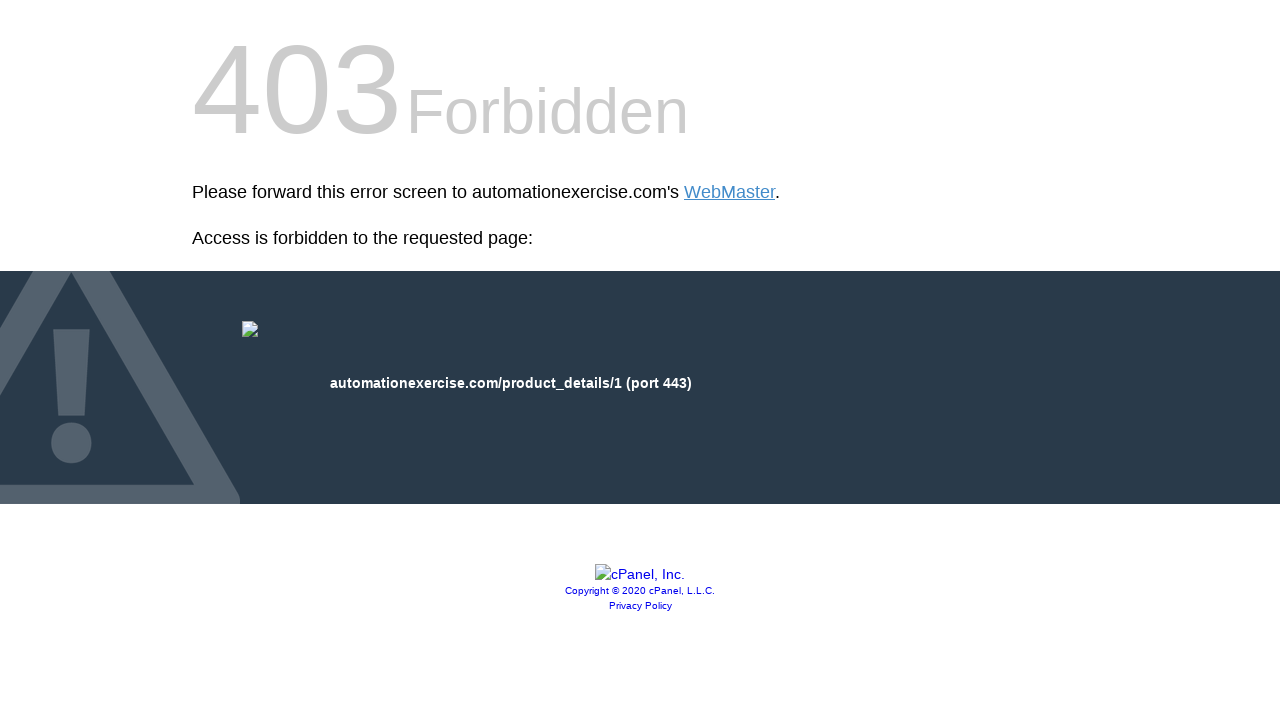

Verified product condition 'New' is visible
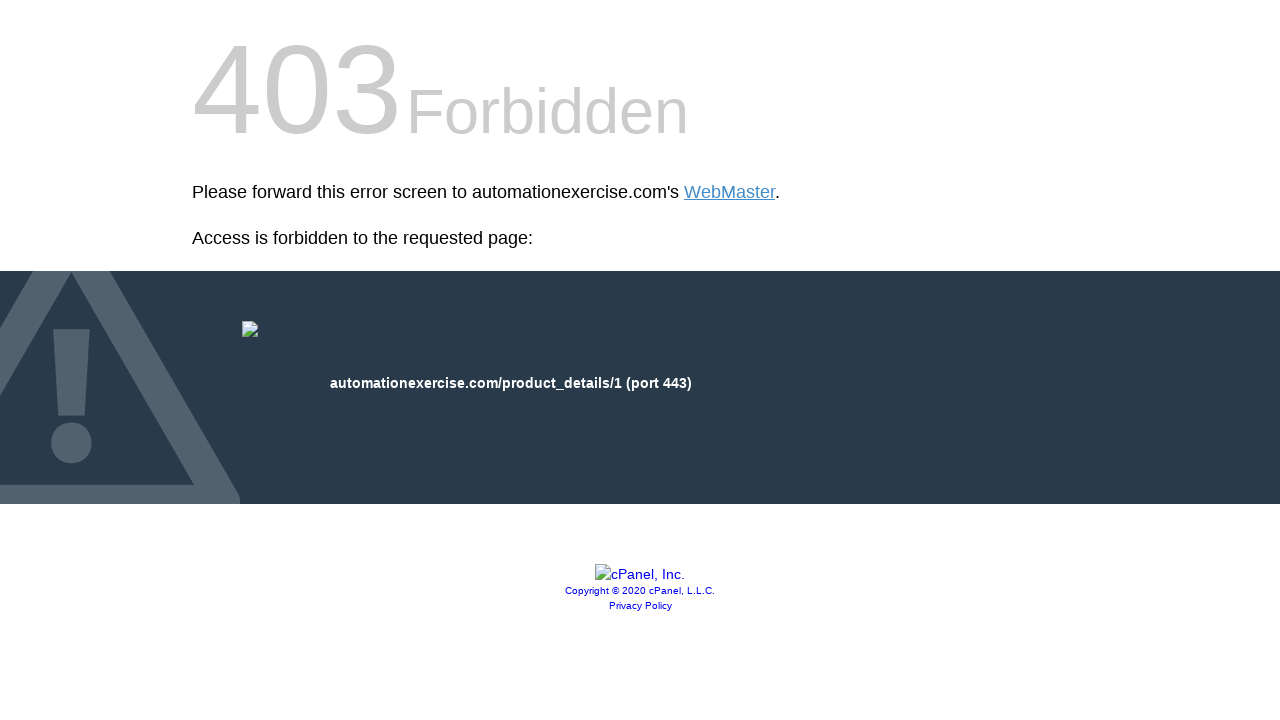

Verified product brand 'Polo' is visible
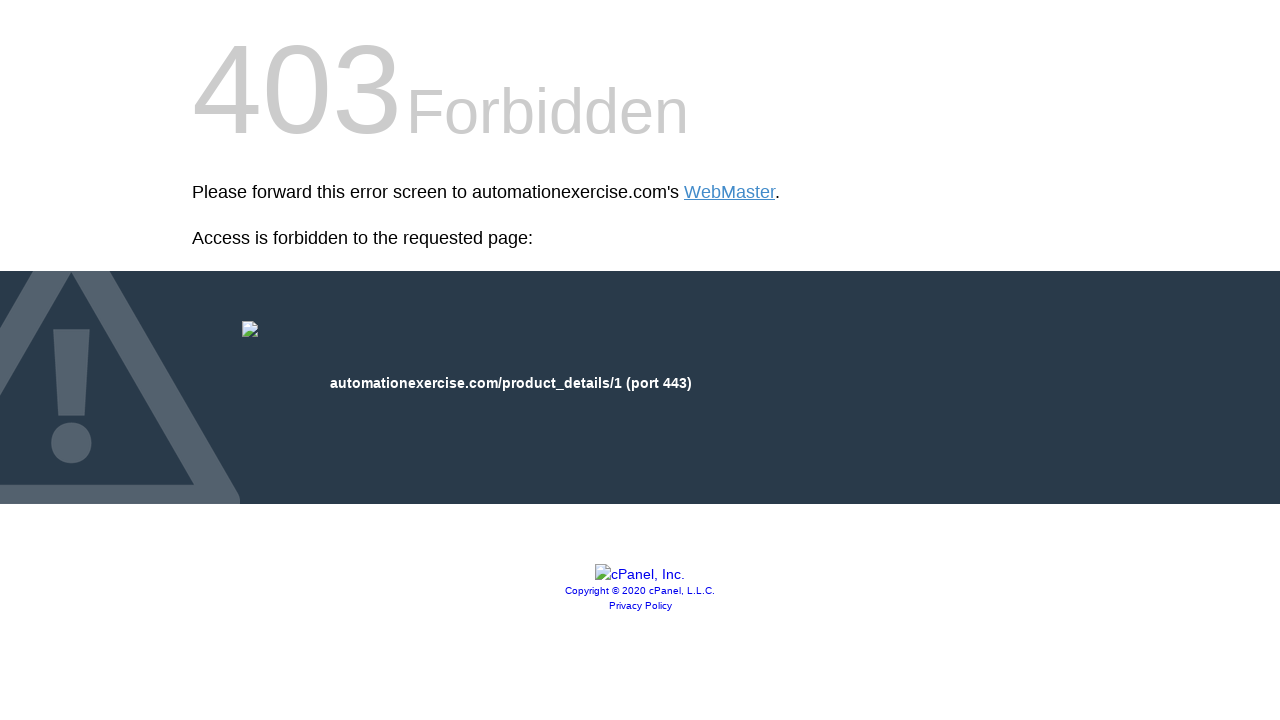

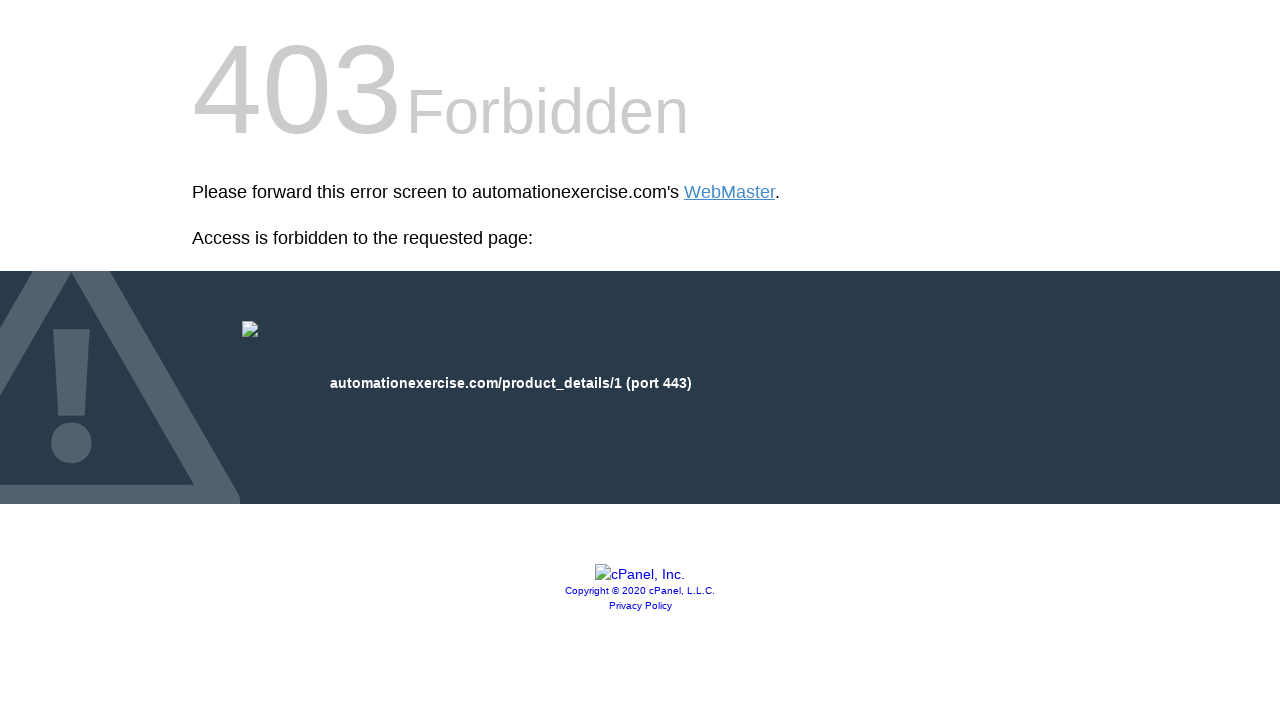